Tests that the clear completed button is hidden when there are no completed items.

Starting URL: https://demo.playwright.dev/todomvc

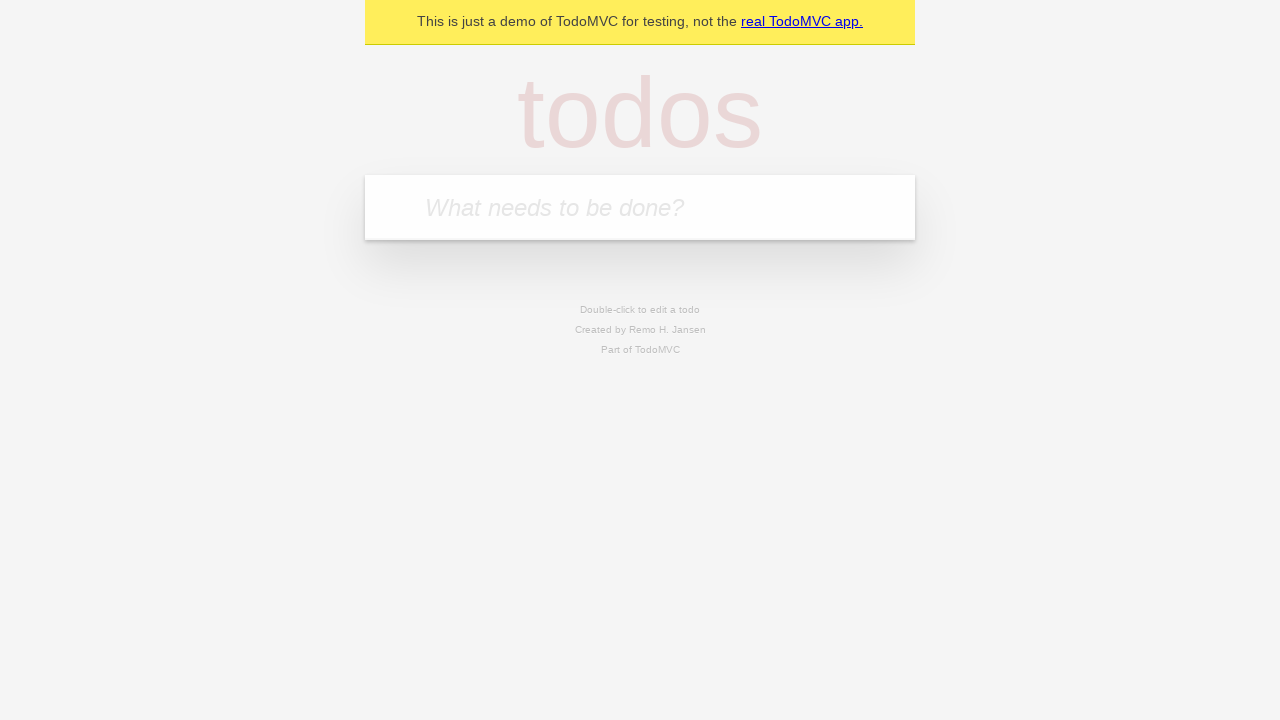

Filled new todo field with 'buy some cheese' on .new-todo
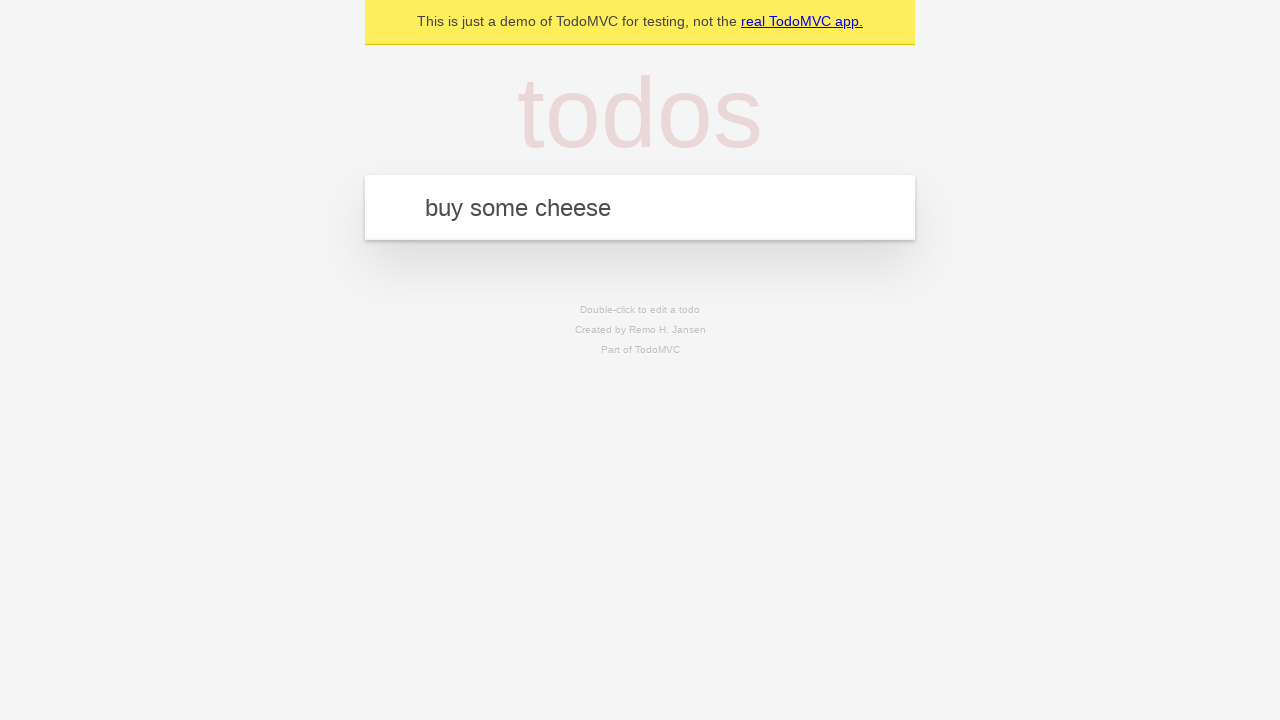

Pressed Enter to add first todo on .new-todo
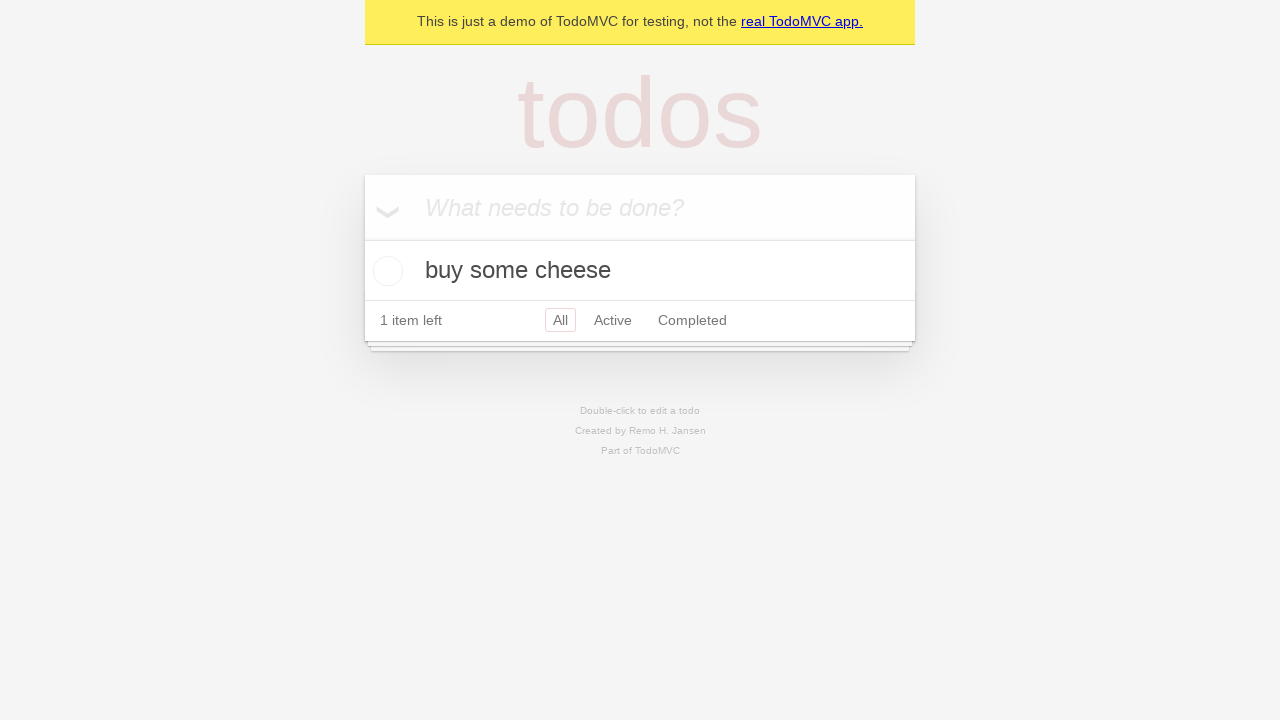

Filled new todo field with 'feed the cat' on .new-todo
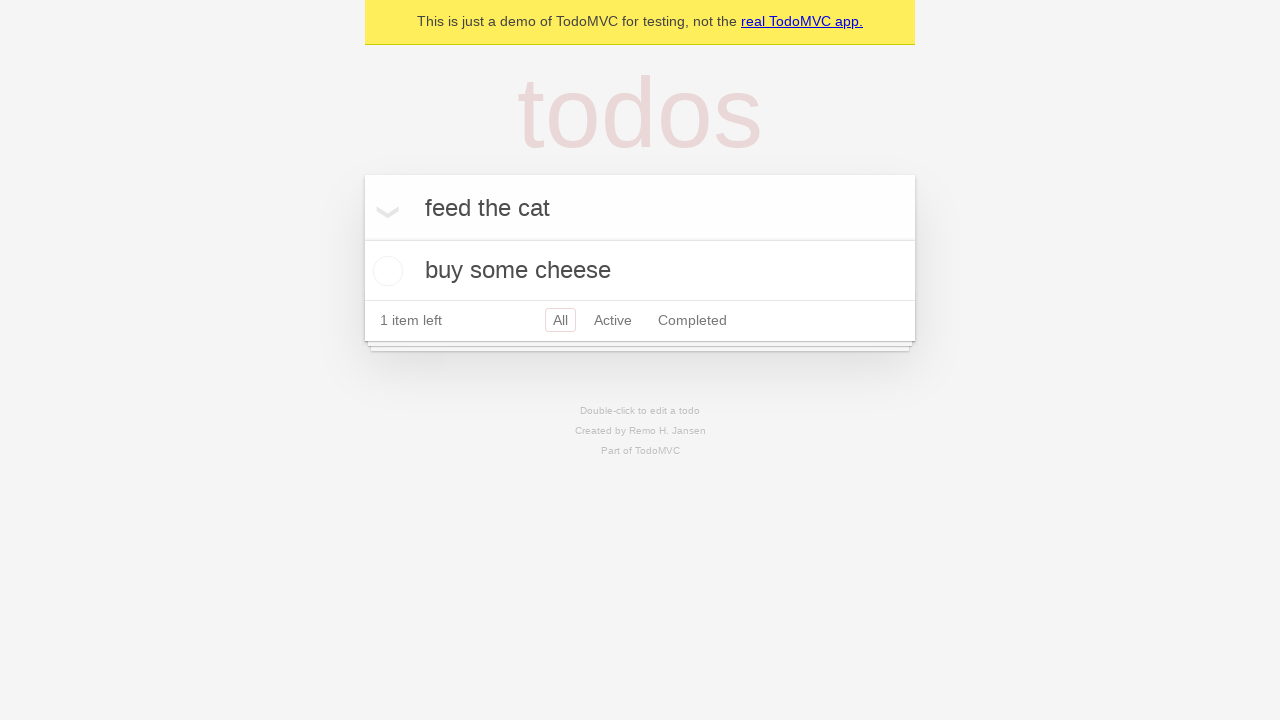

Pressed Enter to add second todo on .new-todo
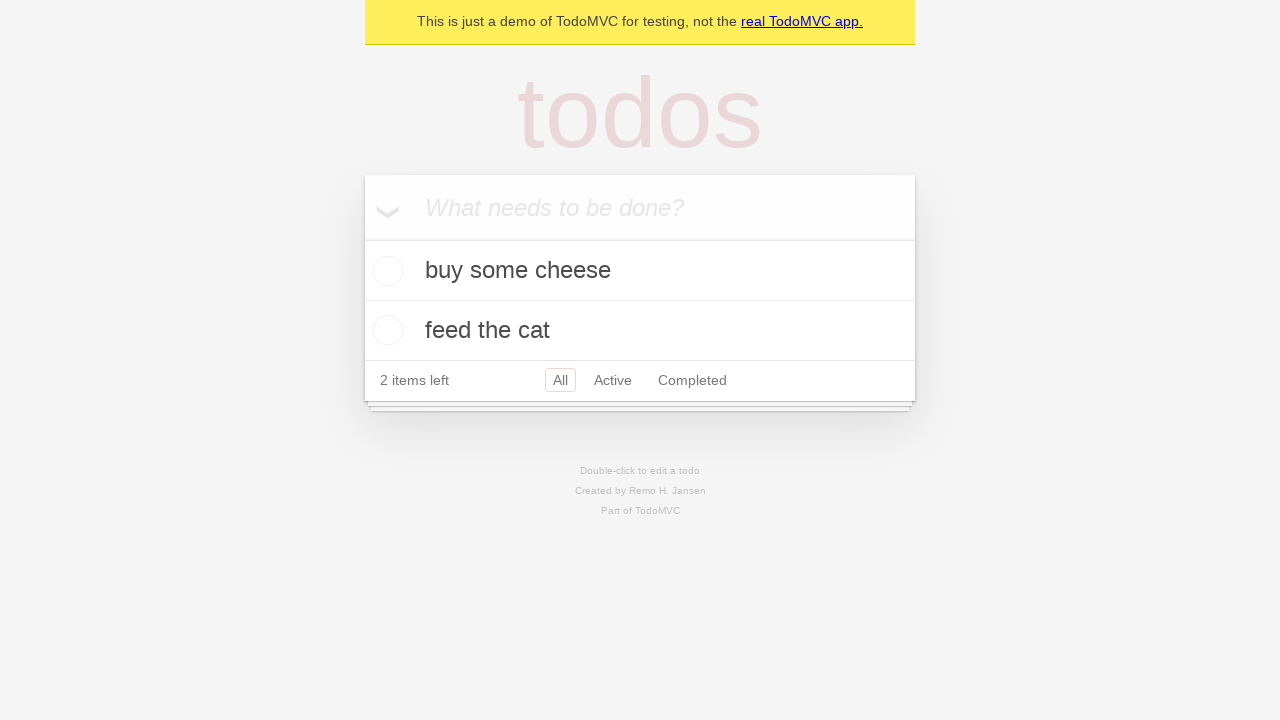

Filled new todo field with 'book a doctors appointment' on .new-todo
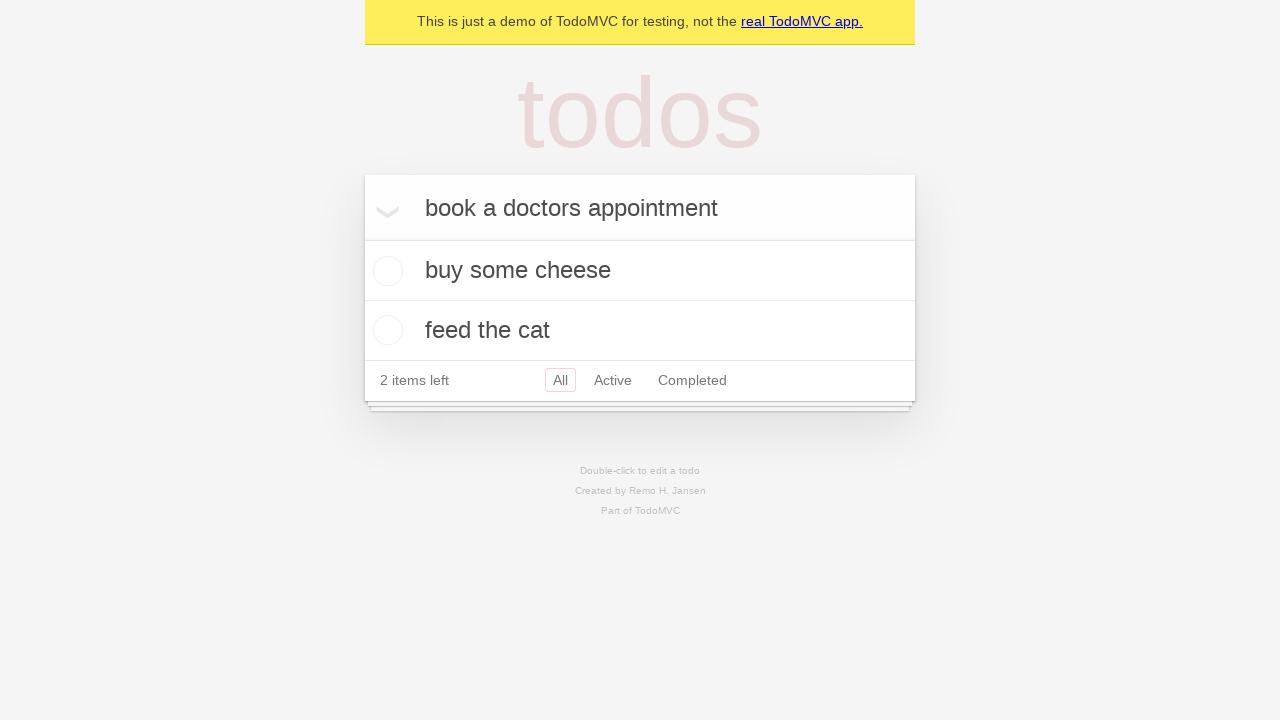

Pressed Enter to add third todo on .new-todo
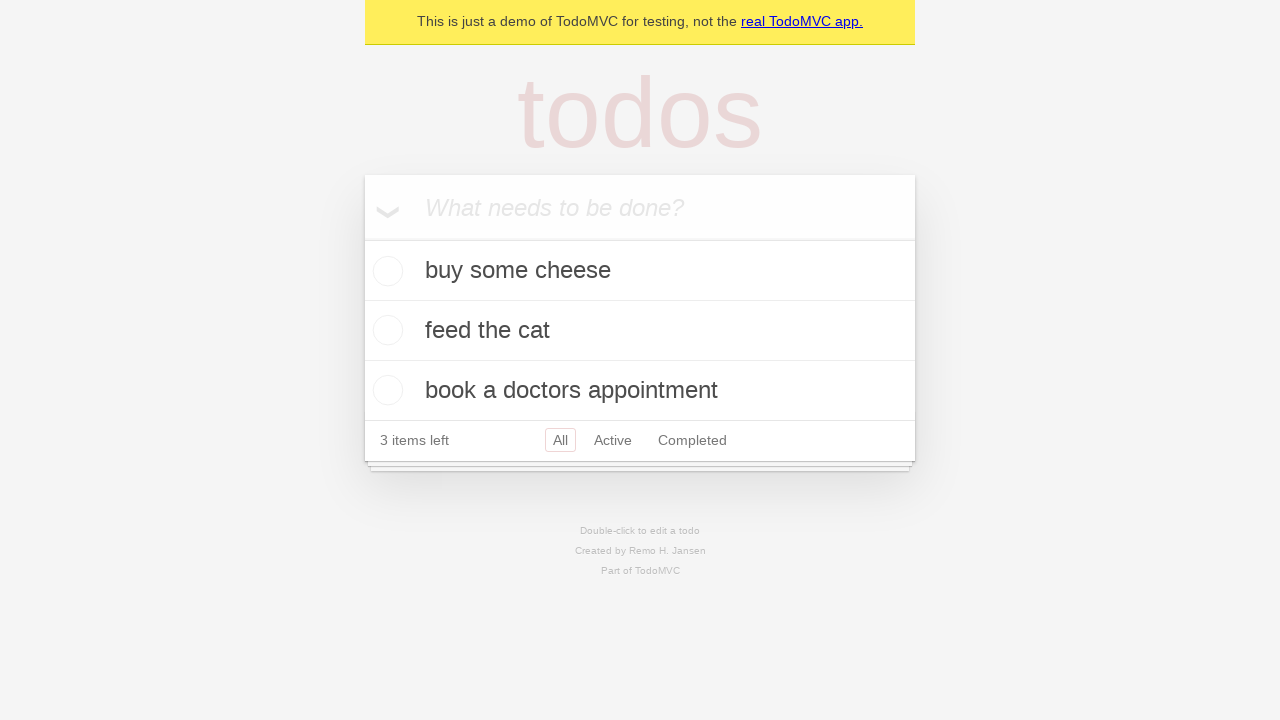

Waited for all 3 todo items to load
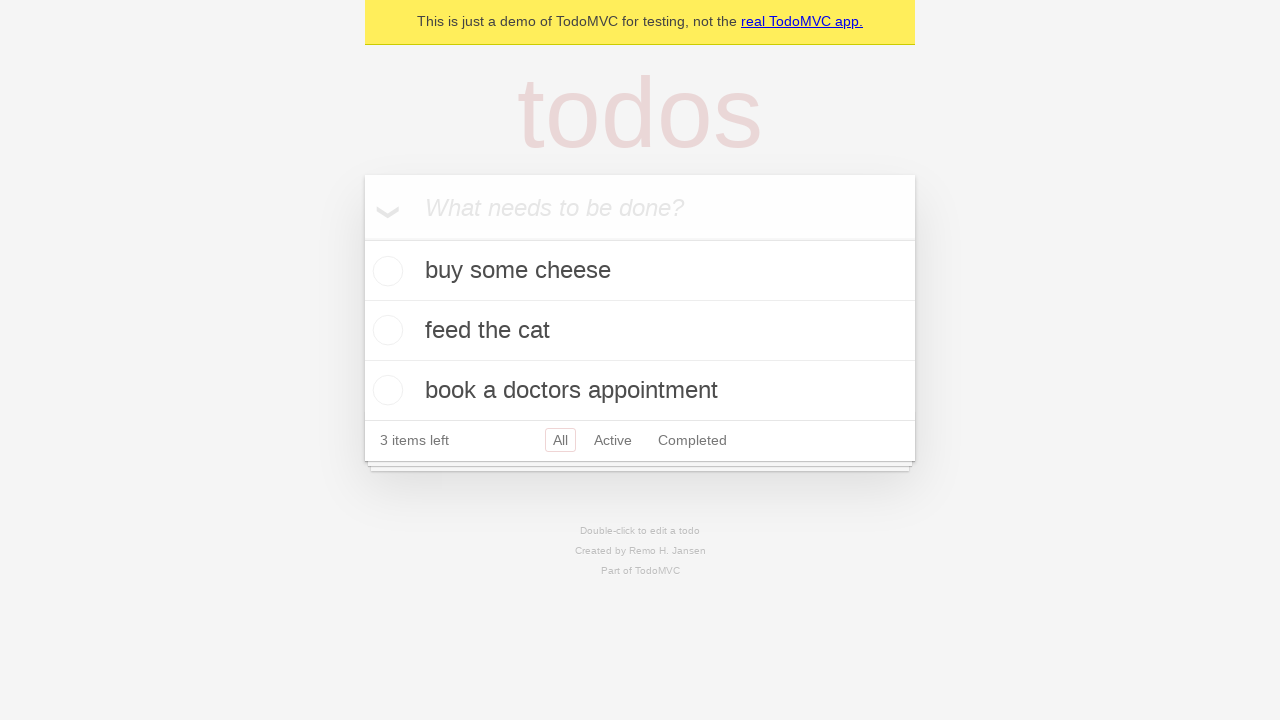

Checked the first todo item as completed at (385, 271) on .todo-list li .toggle >> nth=0
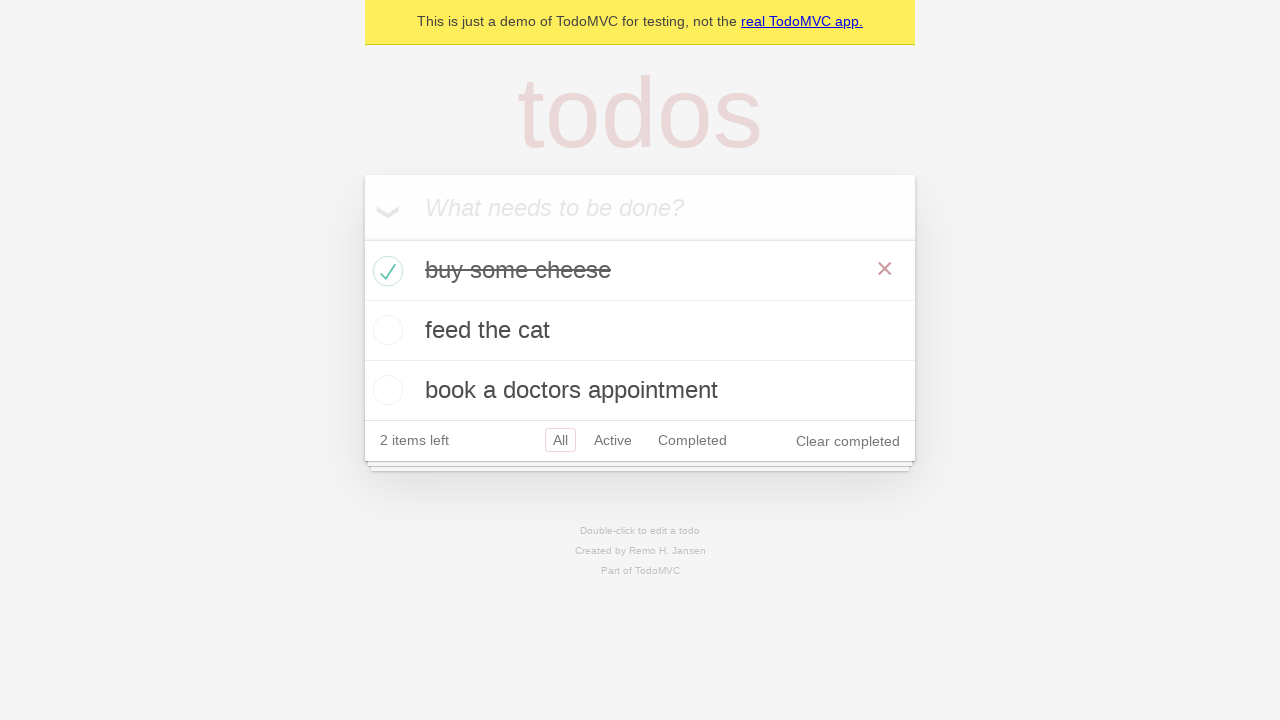

Clicked clear completed button to remove completed item at (848, 441) on .clear-completed
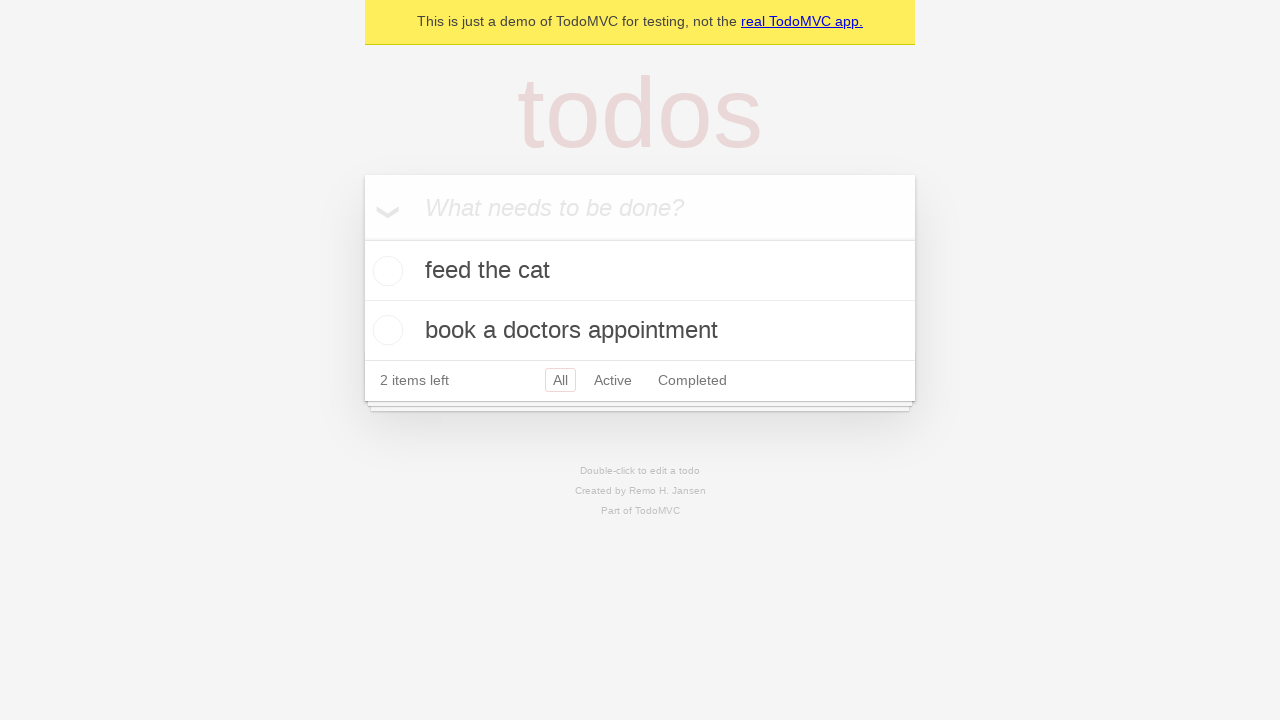

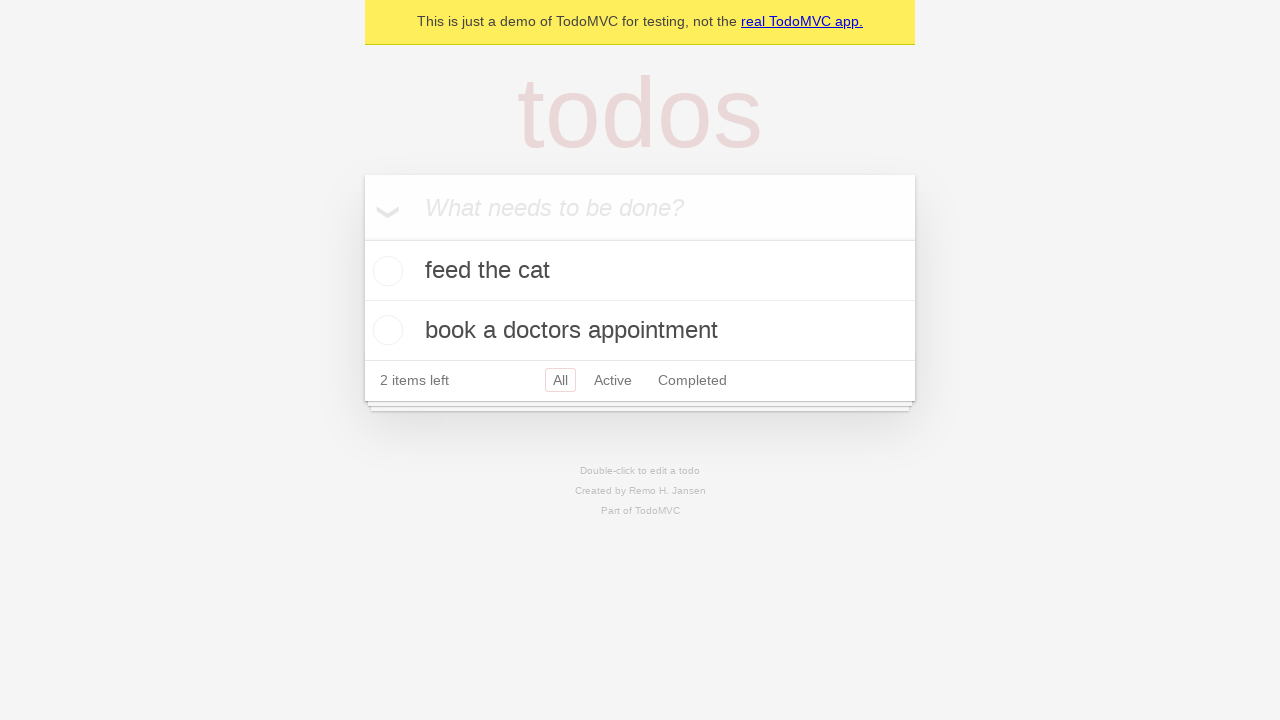